Tests that the Basket navbar link navigates to the correct page

Starting URL: https://sweetshop.netlify.app/

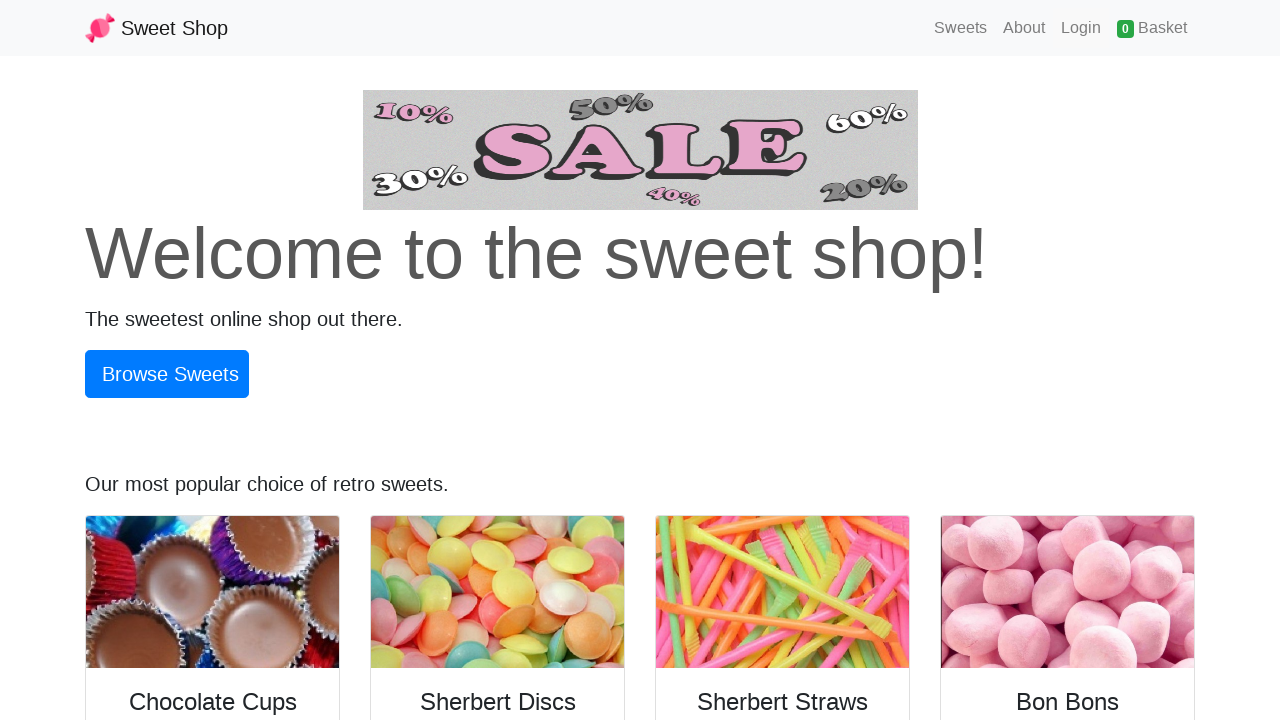

Clicked Basket navbar link at (1152, 28) on nav >> text=Basket
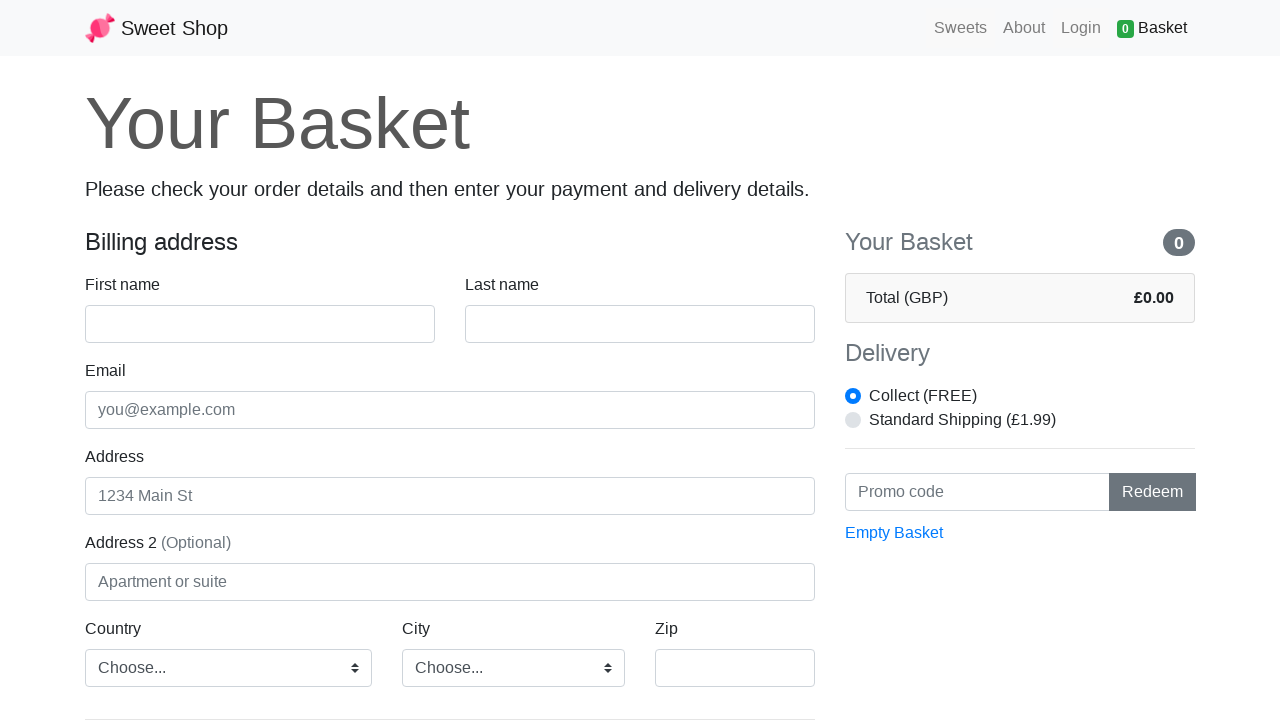

Verified navigation to basket page
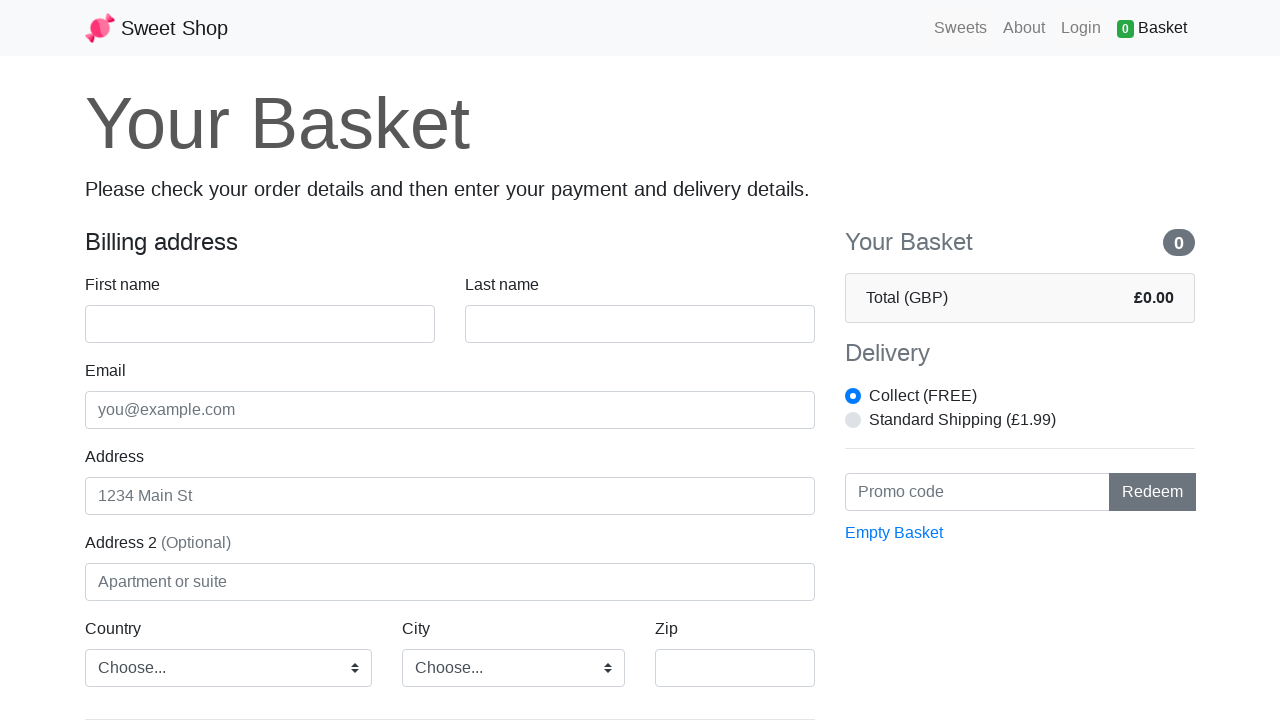

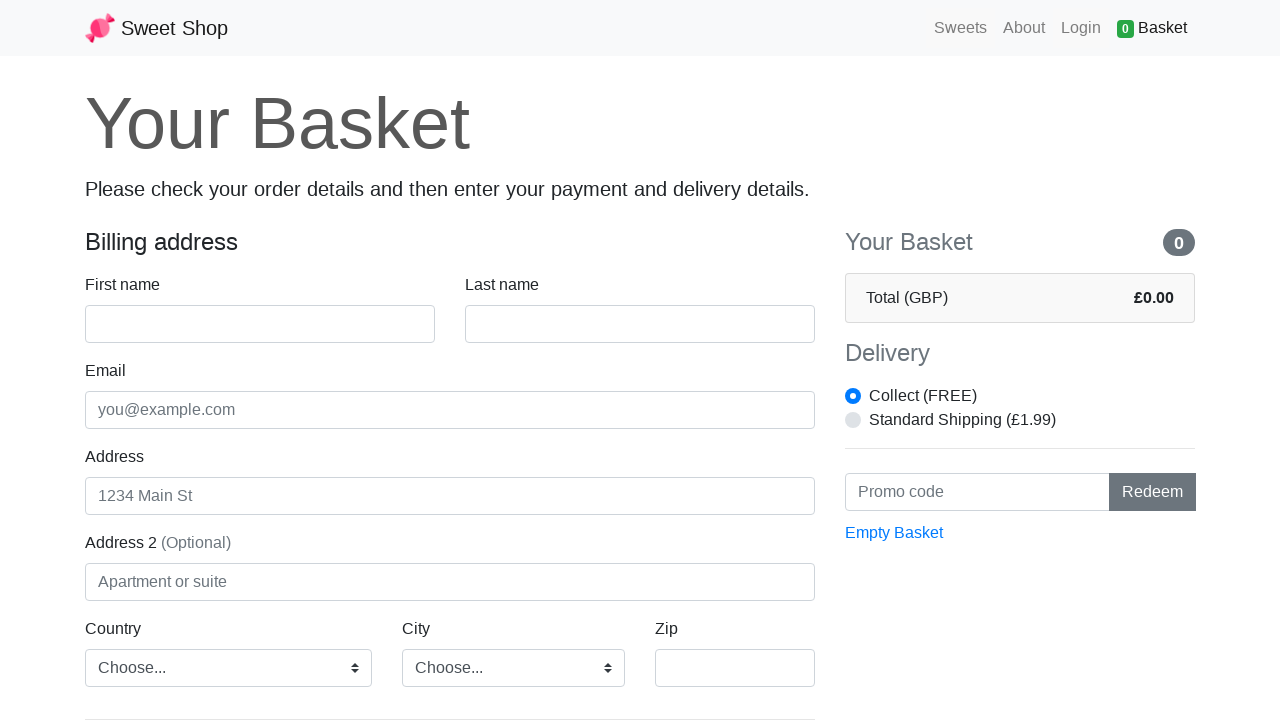